Tests the search functionality on Gepur e-commerce site by entering special characters as a search query and verifying that a "not found" message is displayed when no results are found.

Starting URL: https://gepur.com/uk

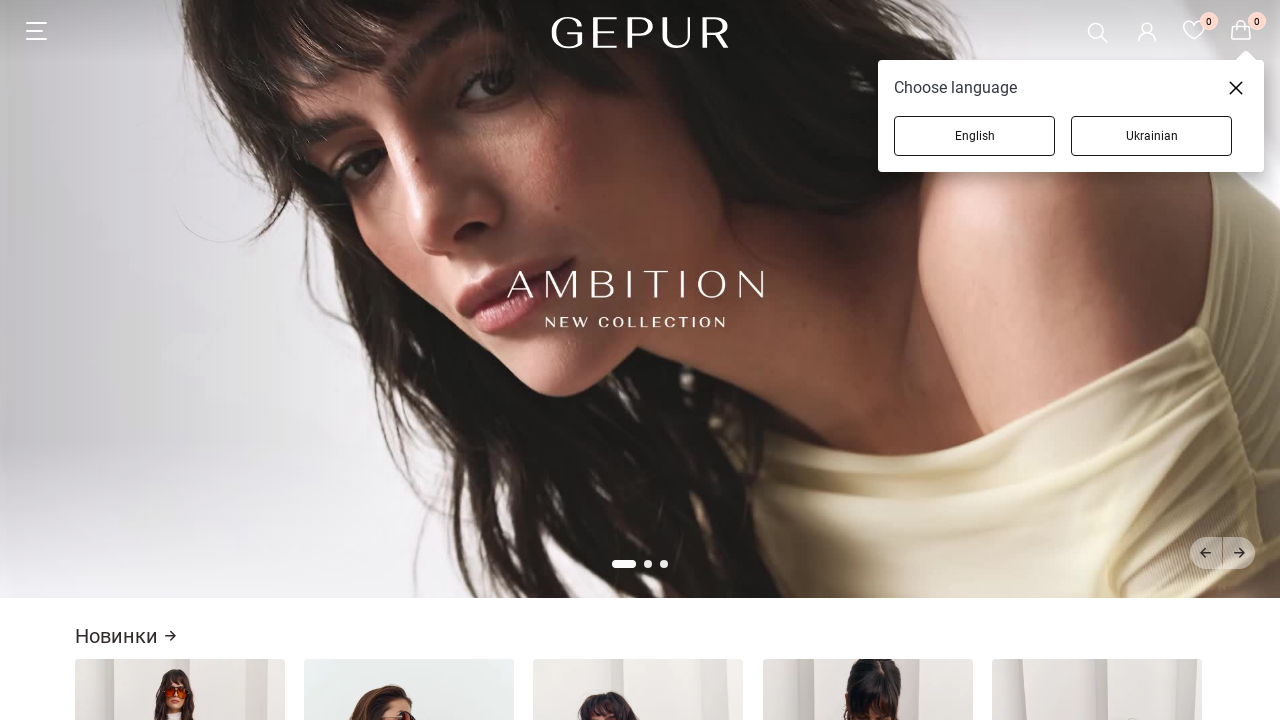

Clicked search icon to open search modal at (1098, 32) on xpath=//div[@class='styles_search__3RqsL']
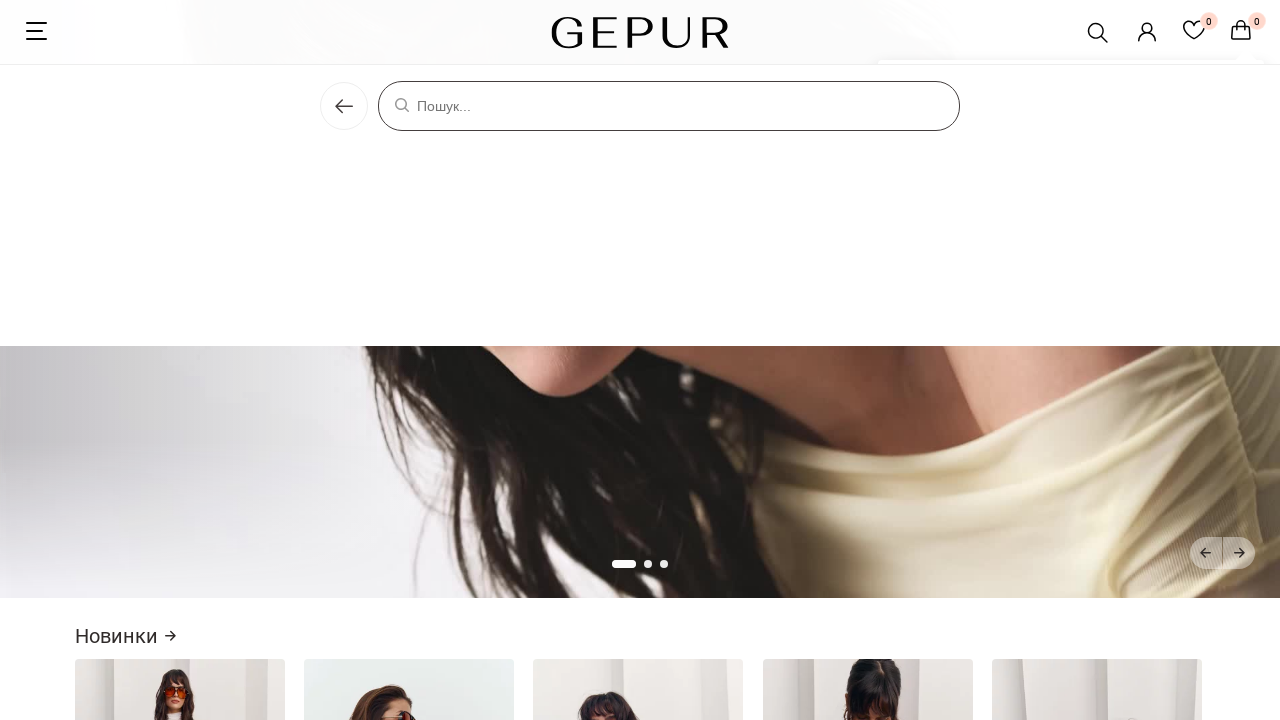

Search modal became visible
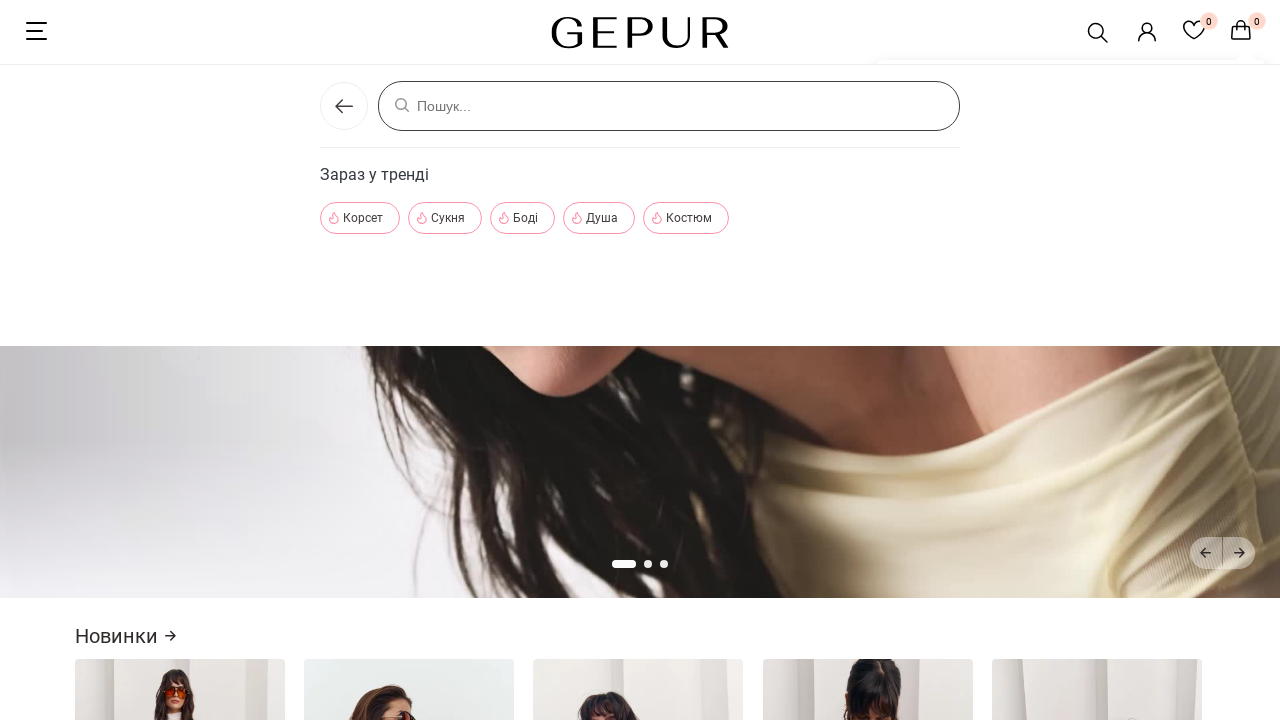

Filled search field with special characters '@№%#$!' on xpath=//input[@type='search']
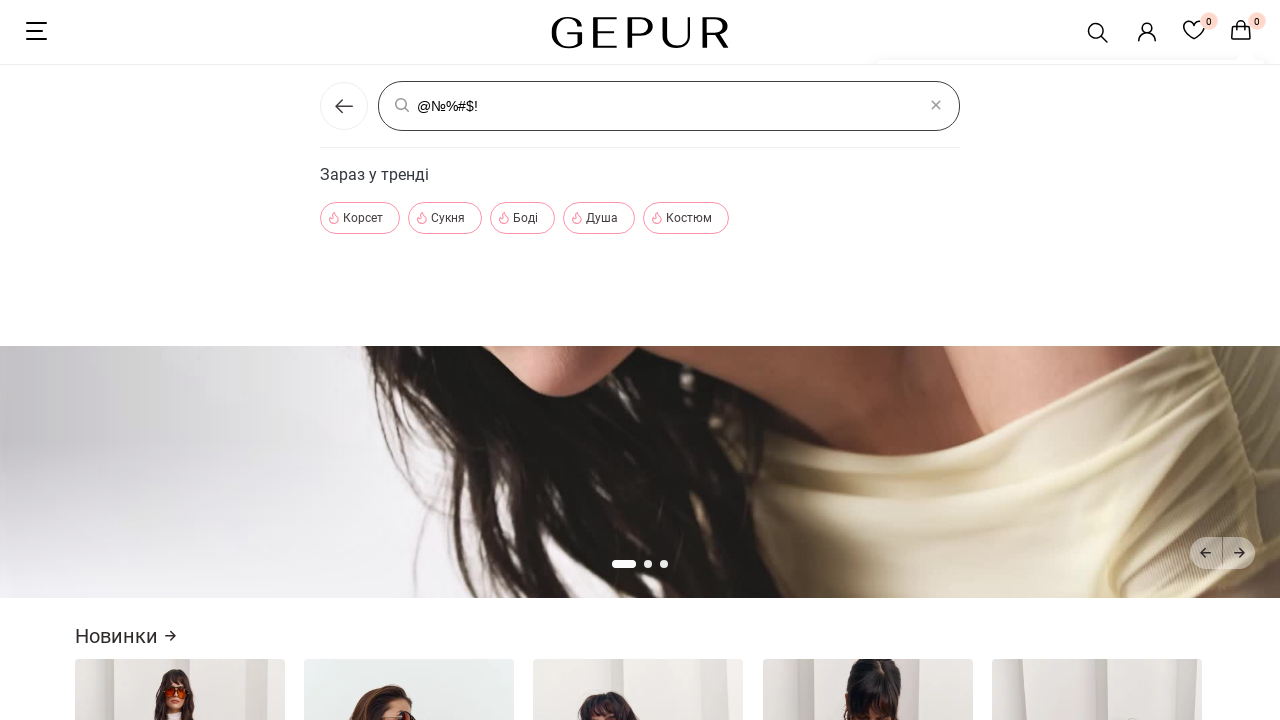

Clicked submit button to search at (402, 105) on xpath=//button[@type='submit']
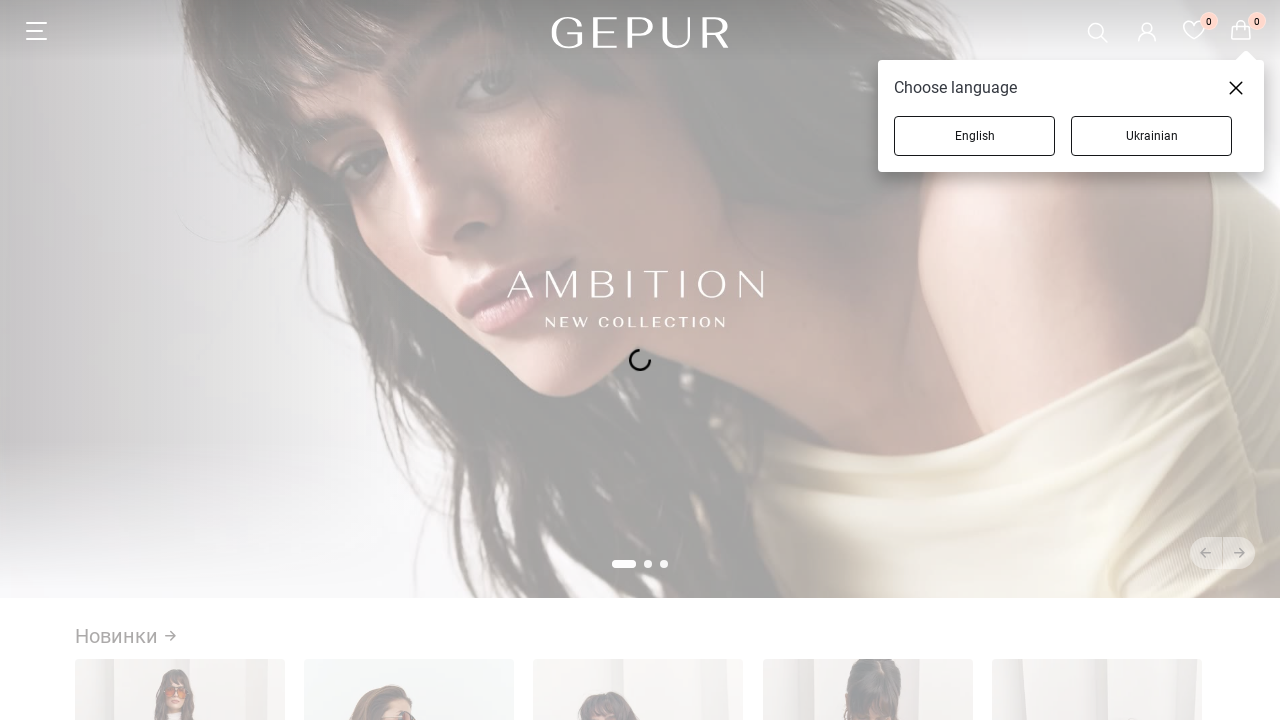

Not found message appeared - search returned no results
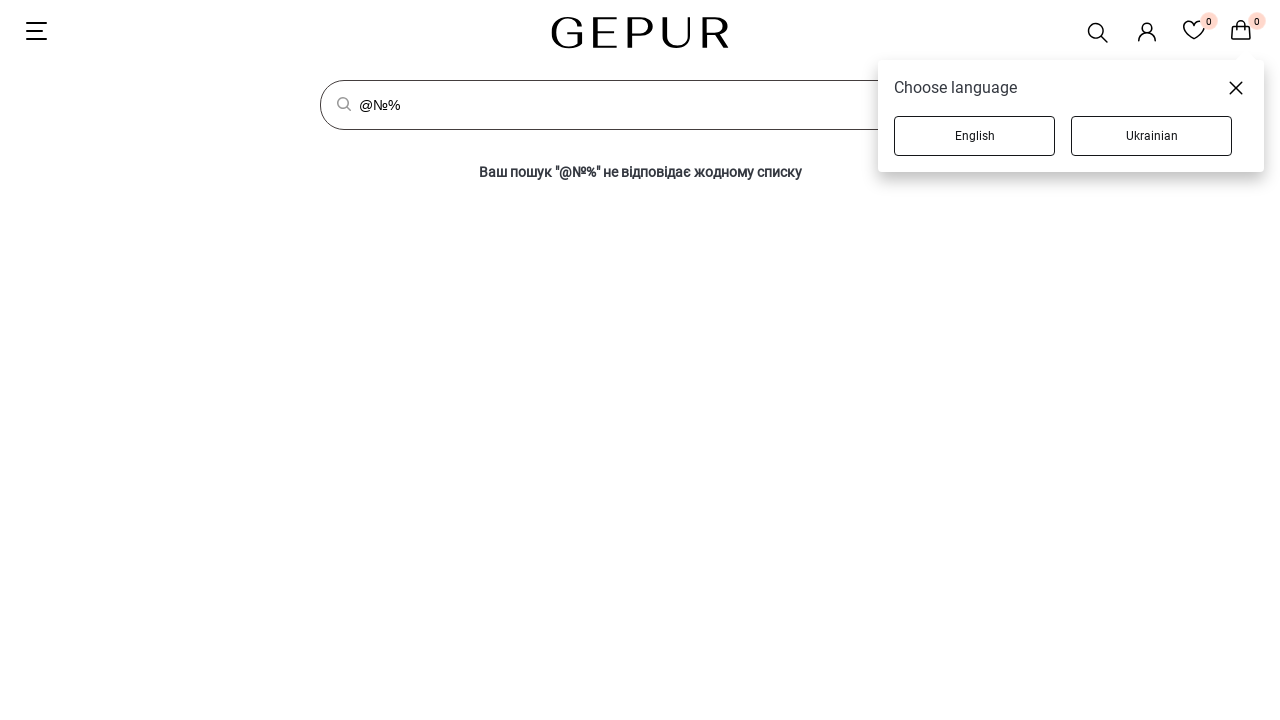

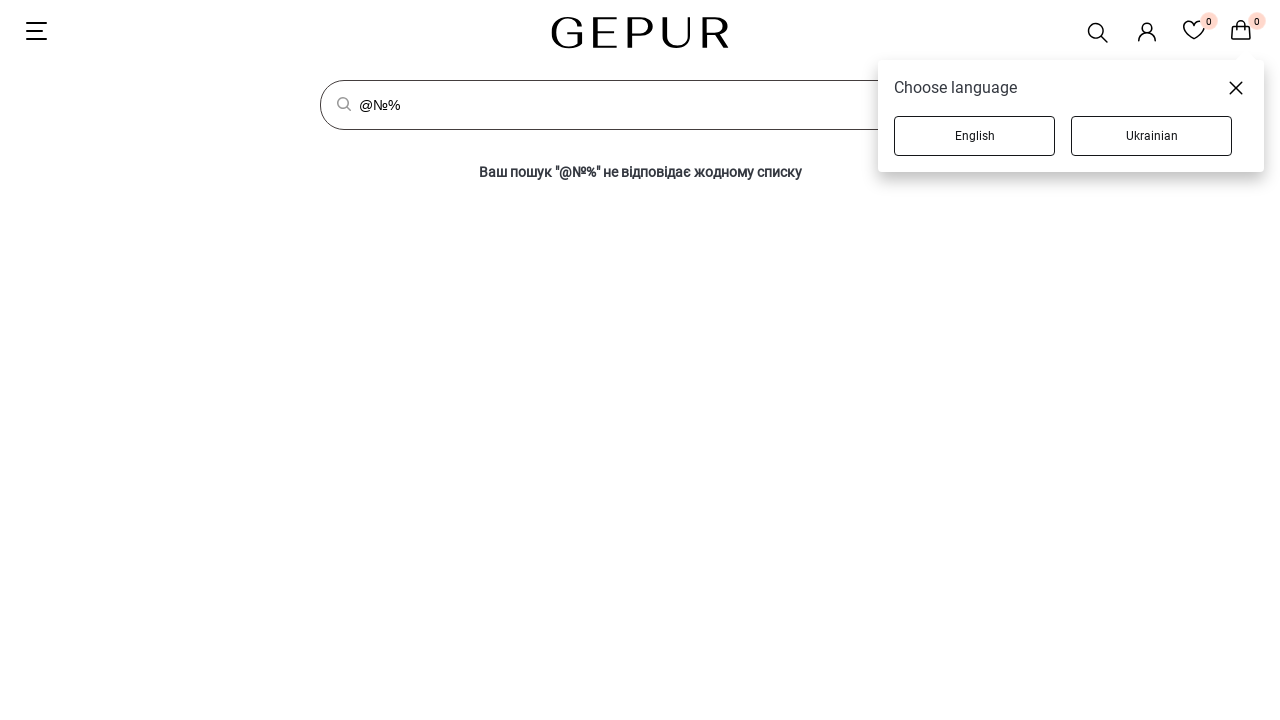